Moves the mouse to a specified element to trigger a mouseover event, demonstrating hover functionality on a UI controls test page.

Starting URL: https://gravitymvctestapplication.azurewebsites.net/UiControls

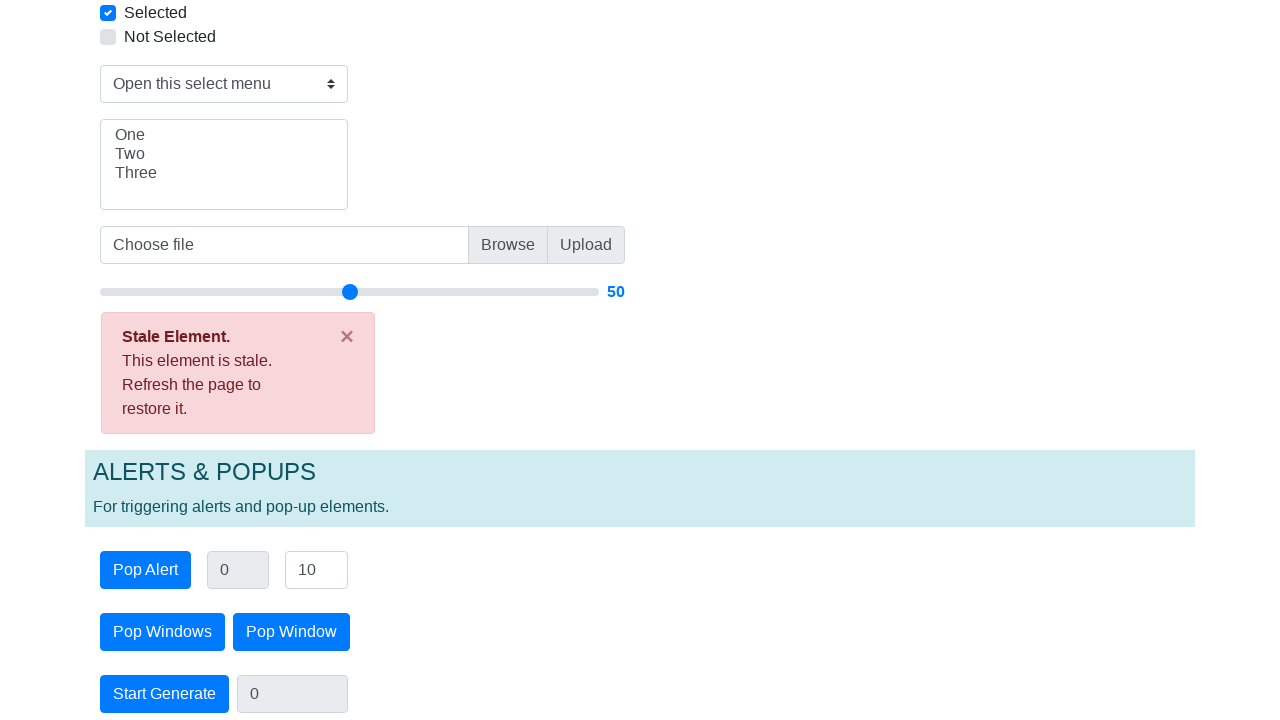

Navigated to UI Controls test page
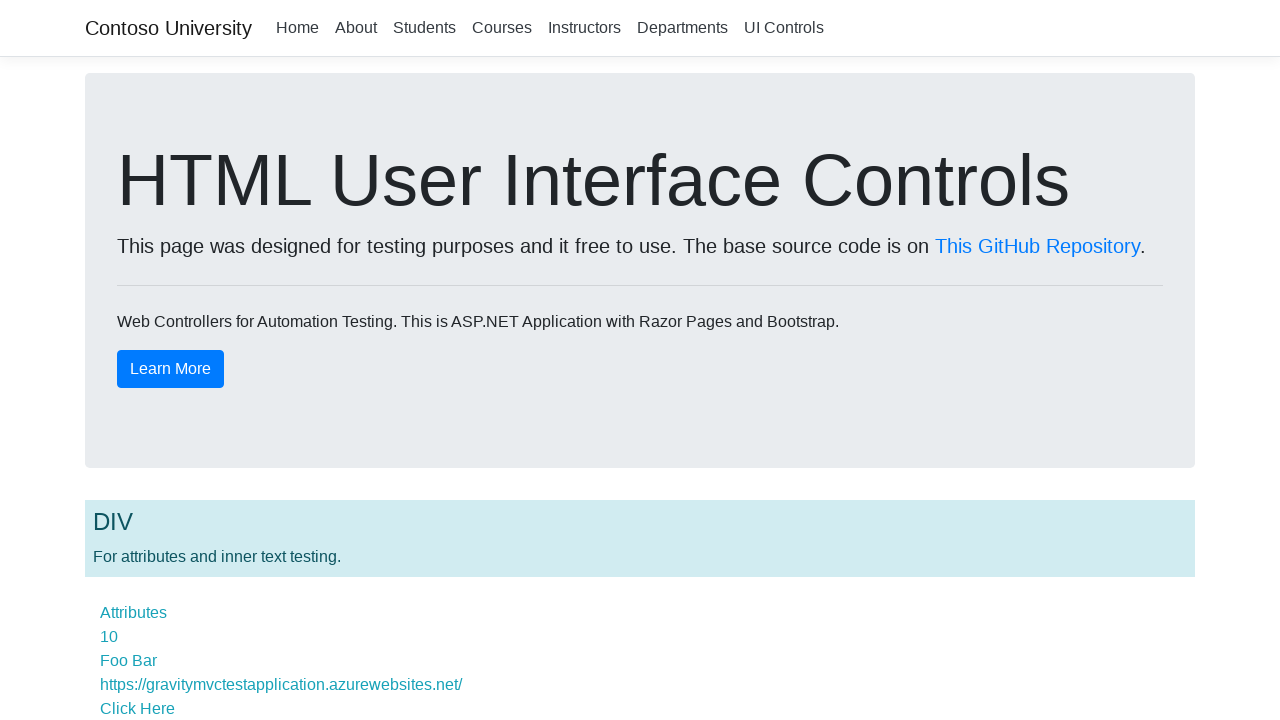

Moved mouse to element with id 'over_outcome' to trigger mouseover event at (224, 522) on #over_outcome
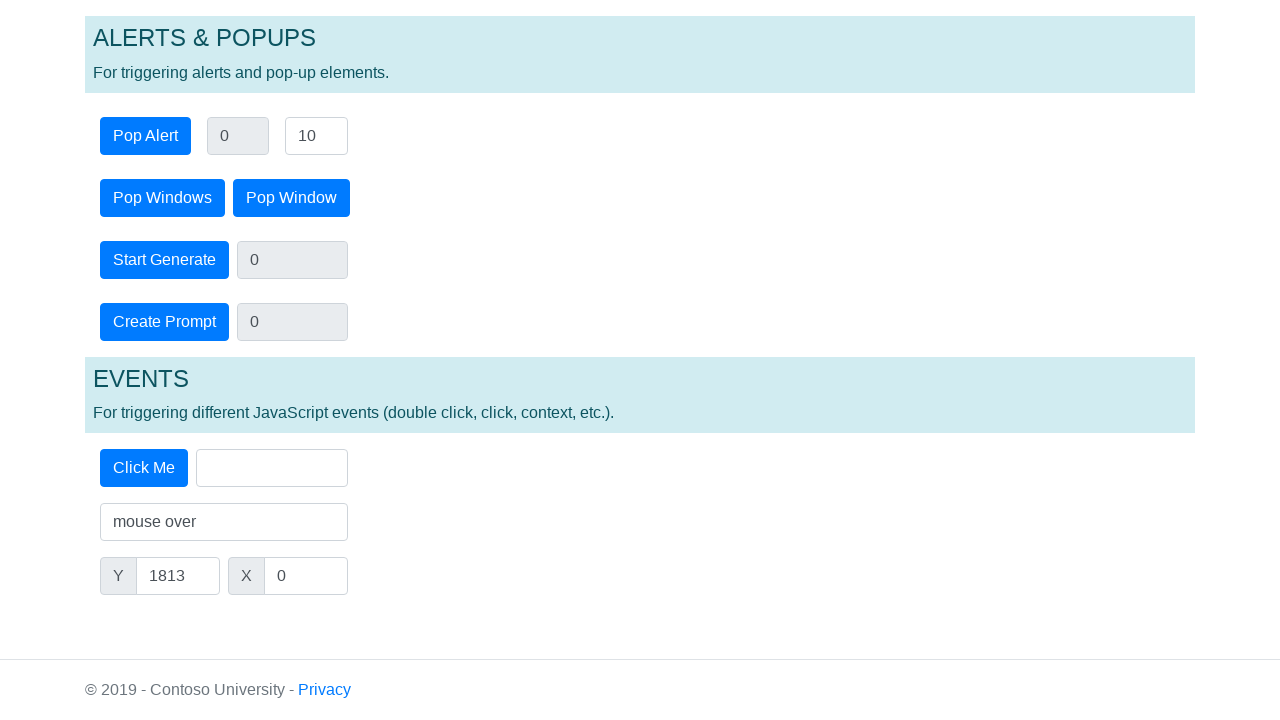

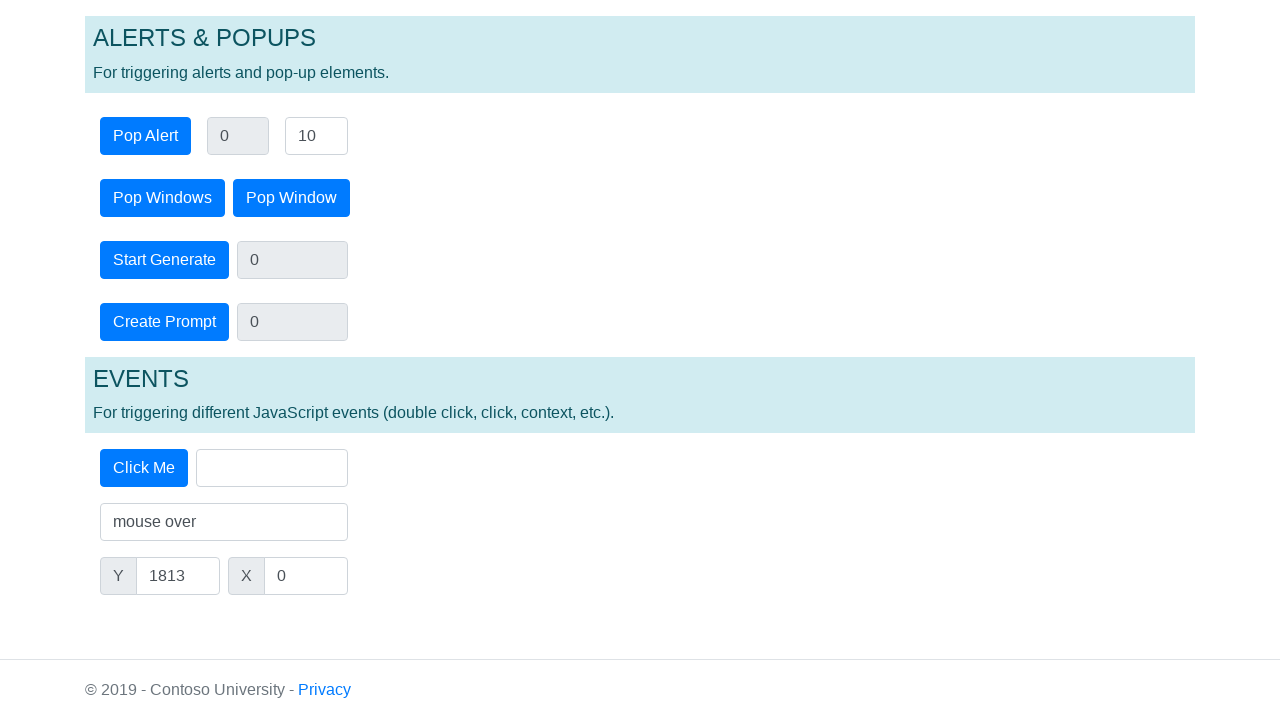